Solves a math problem by reading two numbers from the page, calculating their sum, selecting the answer from a dropdown, and submitting the form

Starting URL: http://suninjuly.github.io/selects2.html

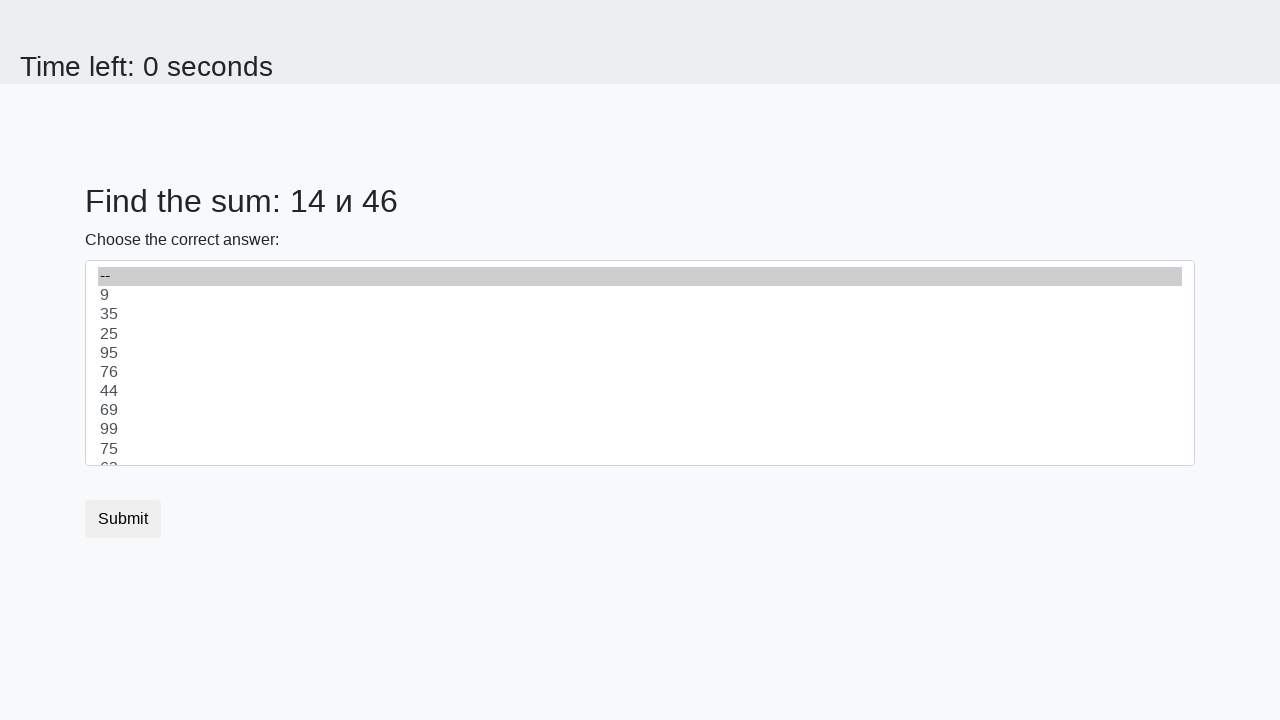

Retrieved first number from page
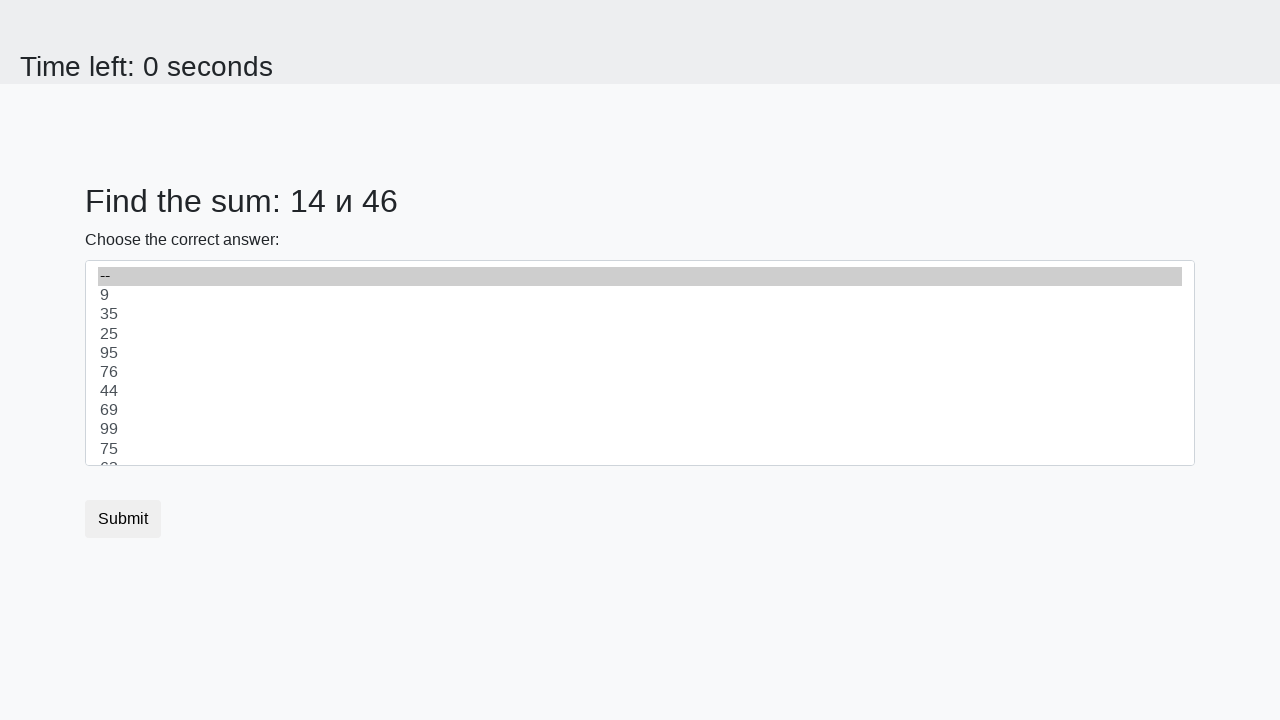

Retrieved second number from page
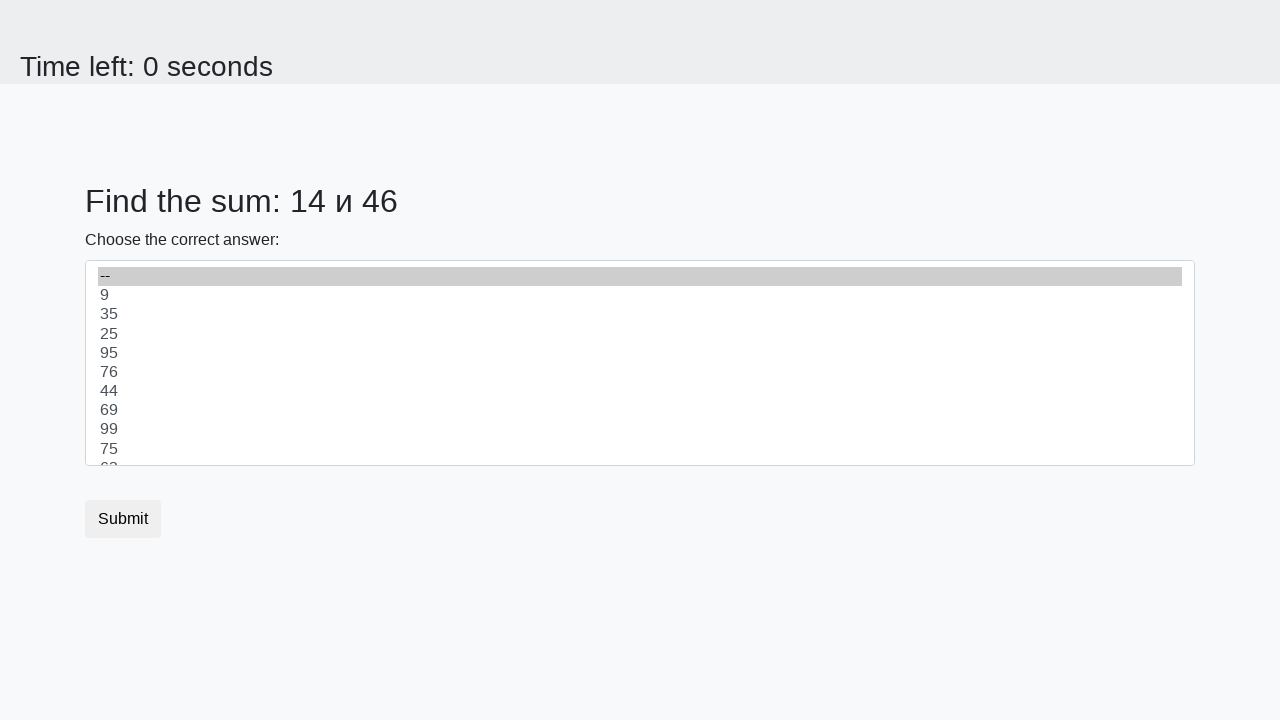

Calculated sum of 14 + 46 = 60
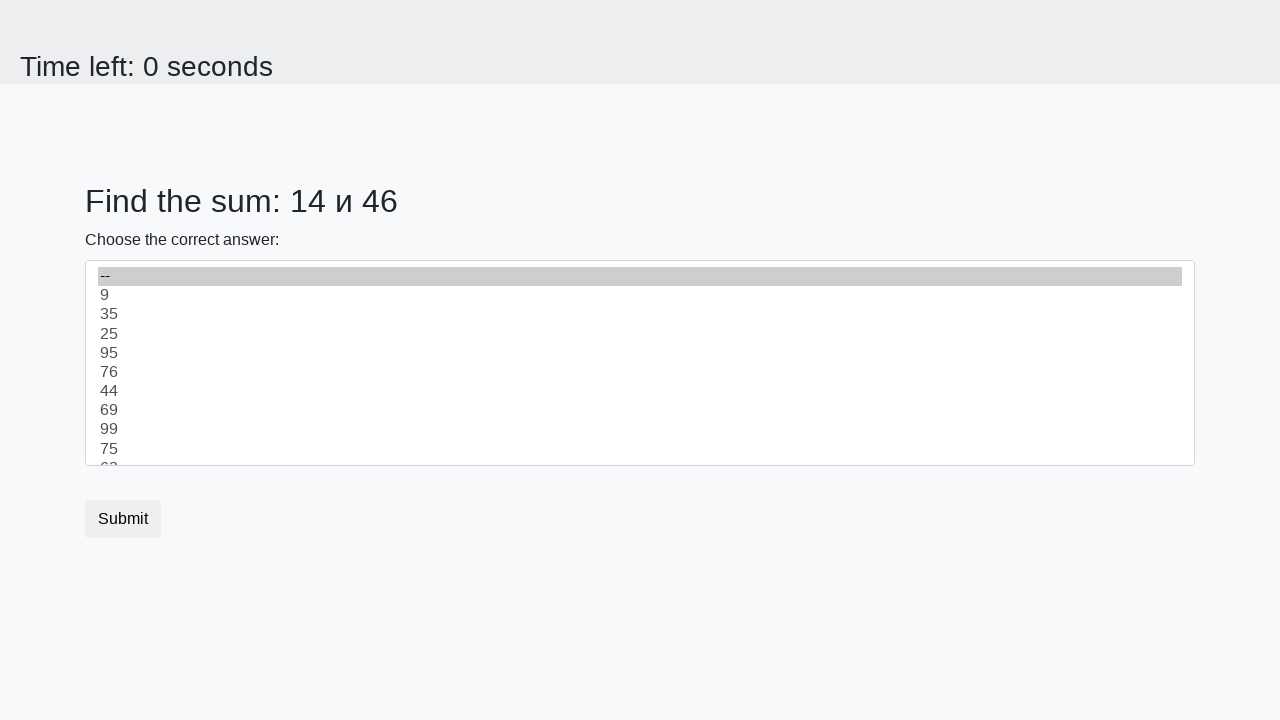

Clicked dropdown to open it at (640, 363) on #dropdown
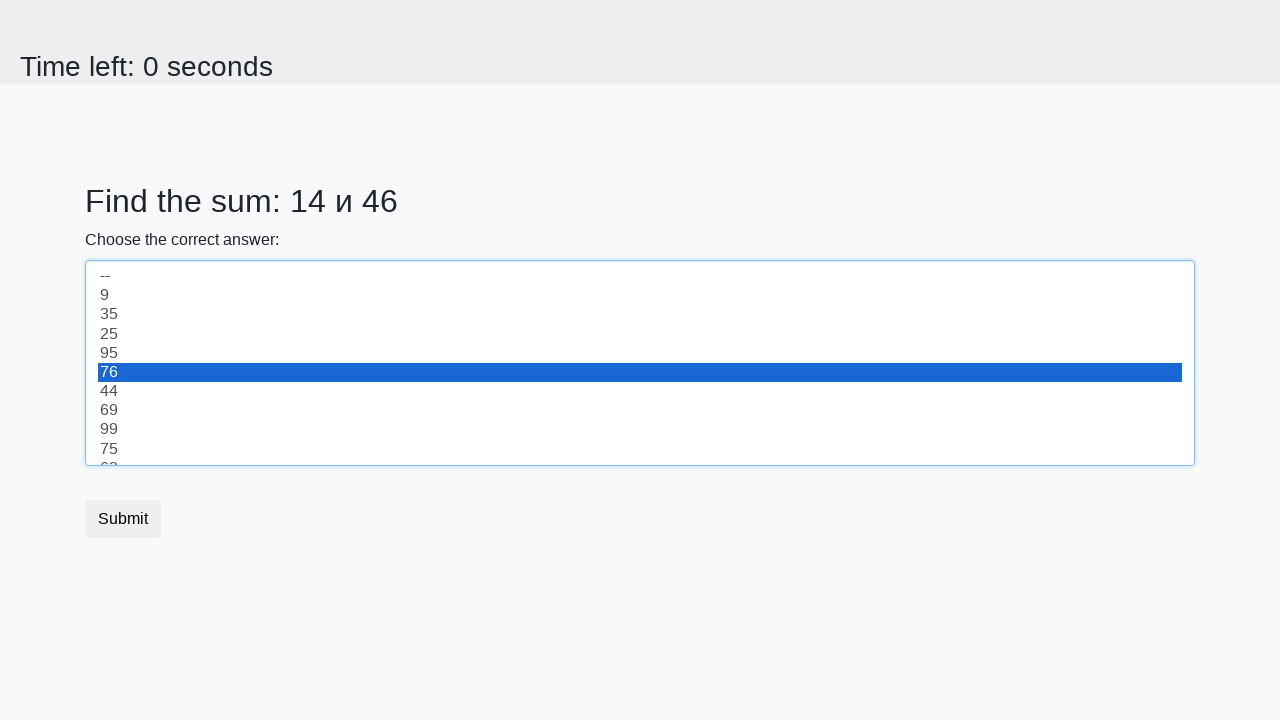

Selected answer '60' from dropdown on select
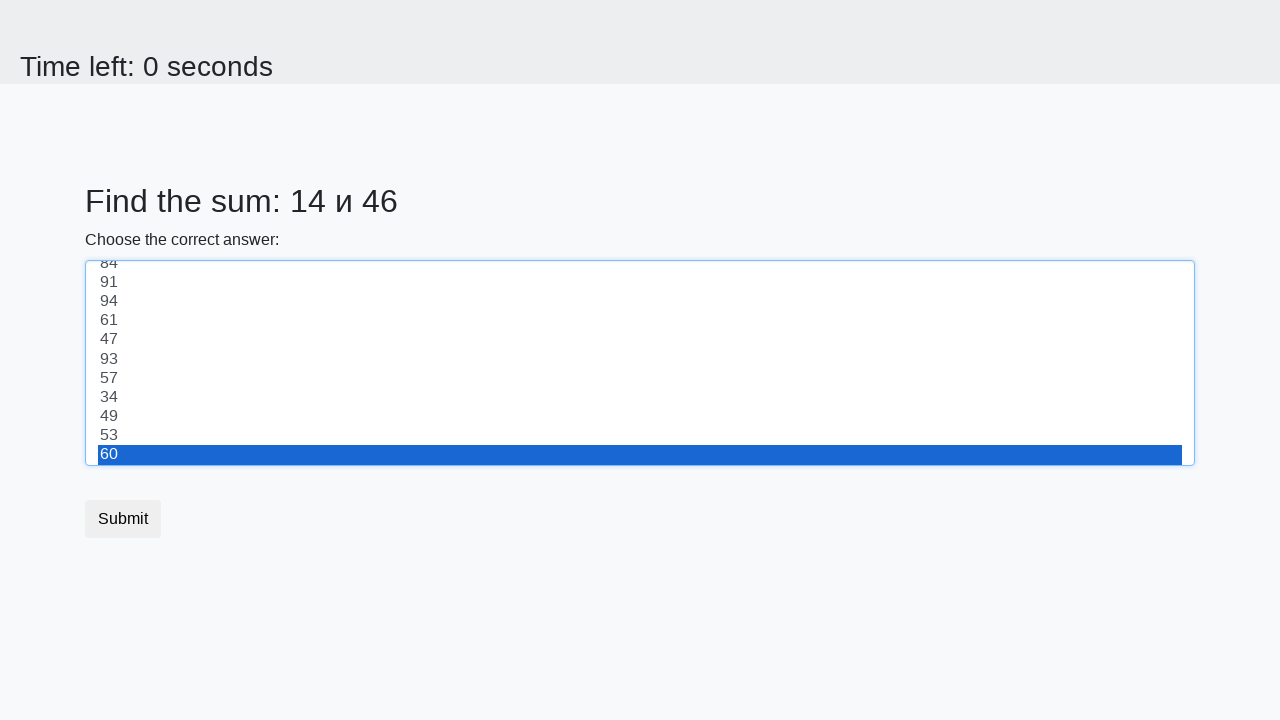

Clicked submit button to complete the form at (123, 519) on button.btn
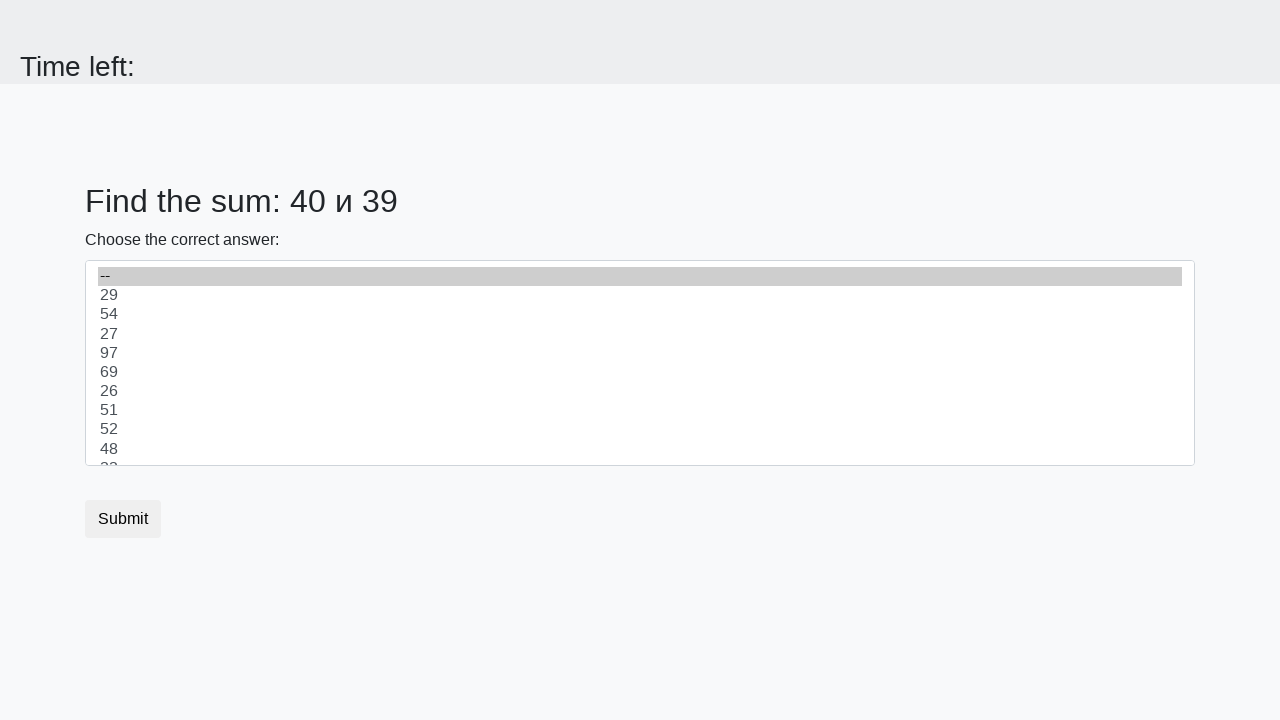

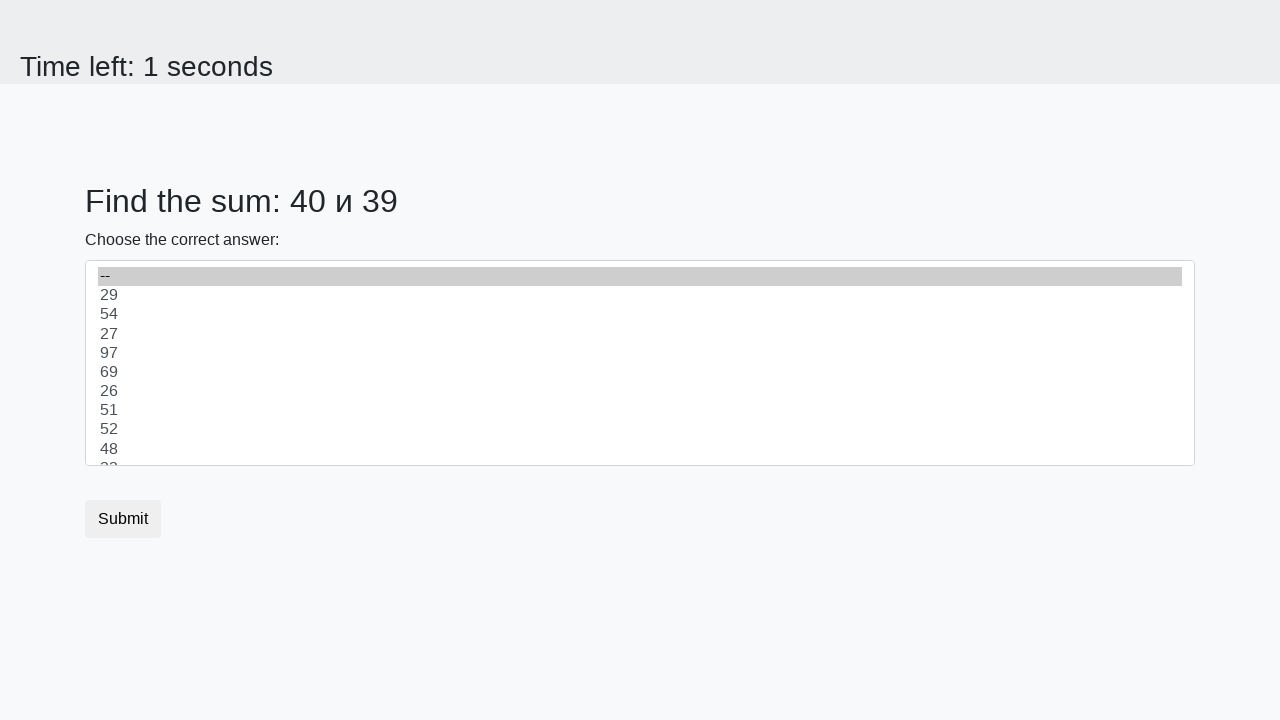